Tests dropdown selection functionality by clicking on the dropdown link and selecting options using different methods

Starting URL: http://the-internet.herokuapp.com/

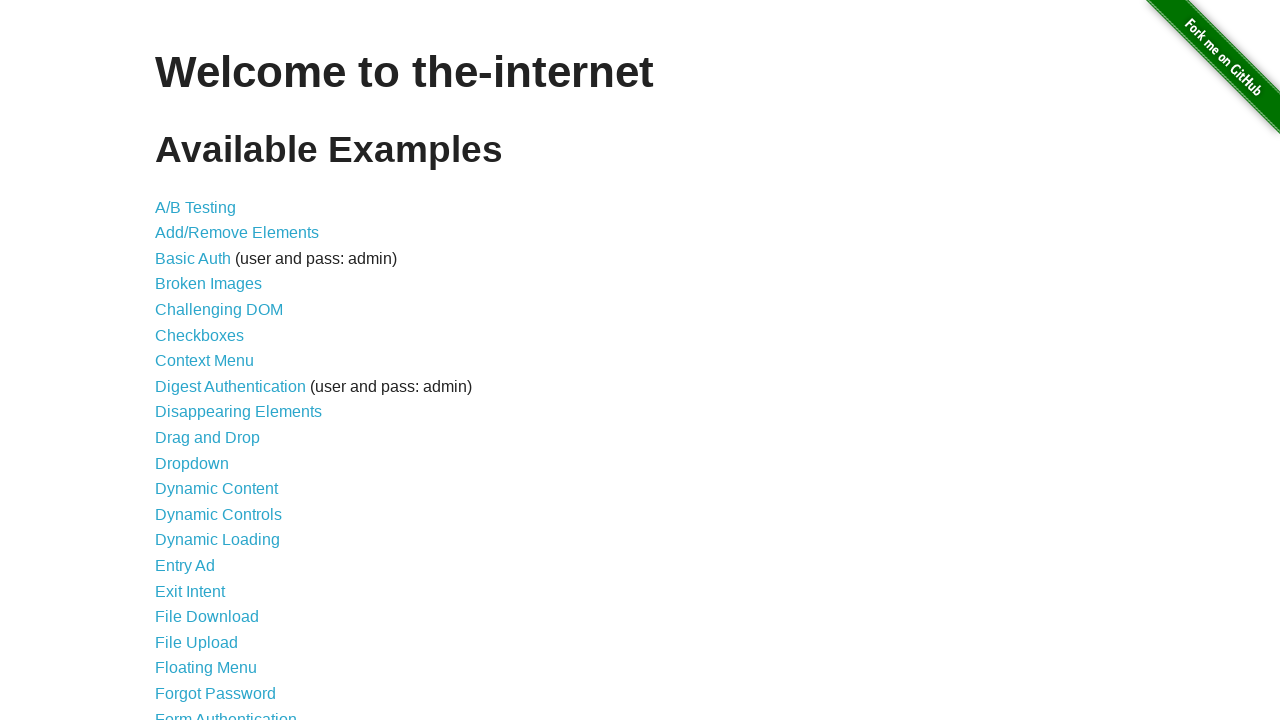

Clicked on Dropdown link at (192, 463) on xpath=//a[contains(normalize-space(),'Dropdown')]
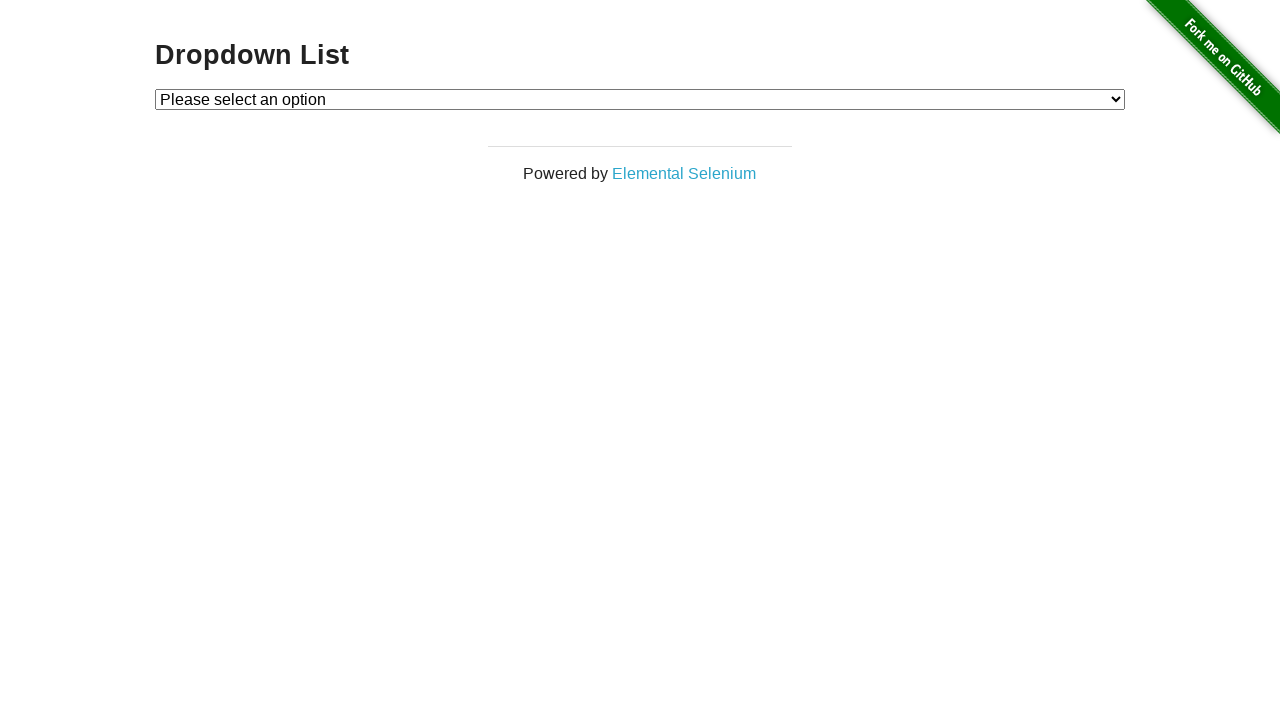

Selected dropdown option by index 1 on #dropdown
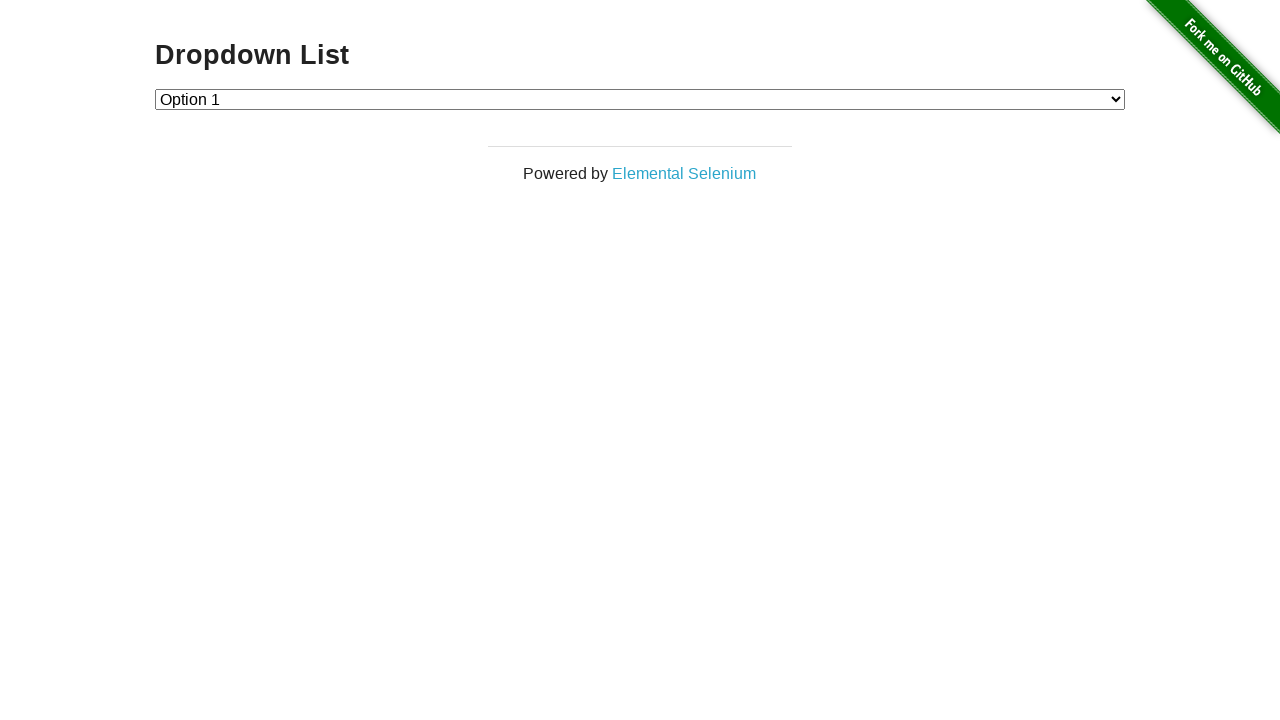

Selected dropdown option 'Option 2' by visible text on #dropdown
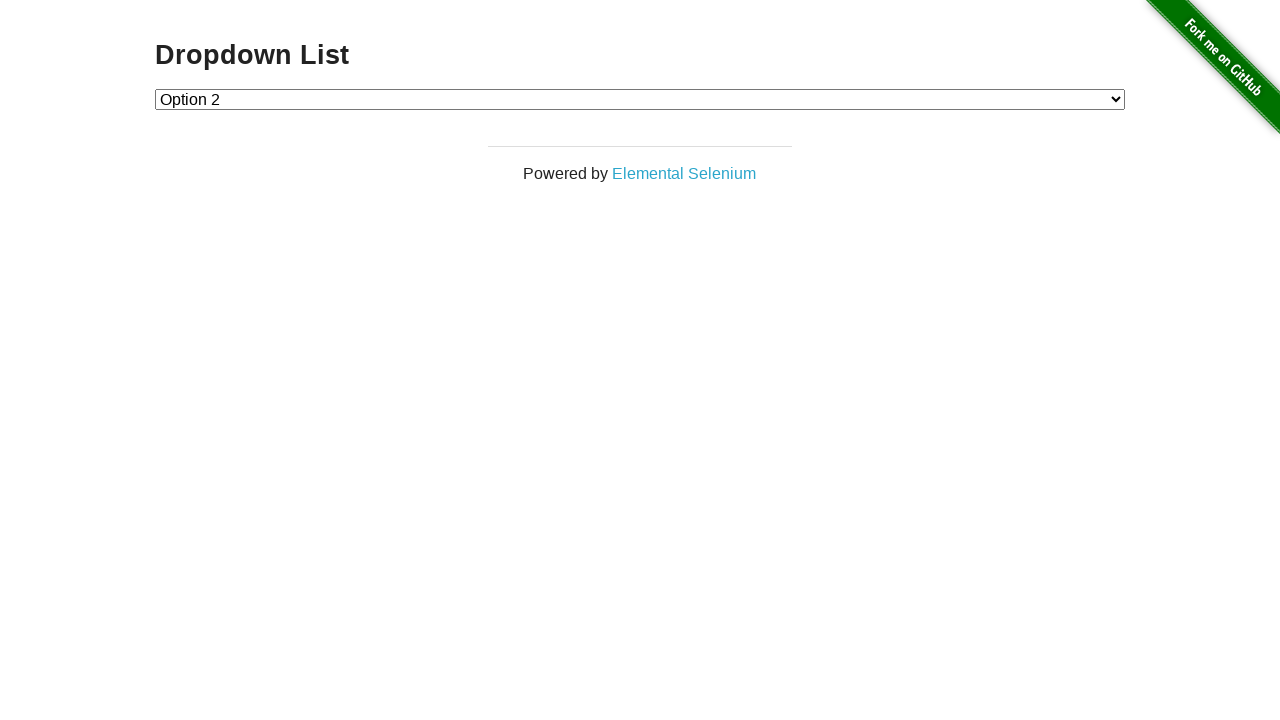

Selected dropdown option with value '1' on #dropdown
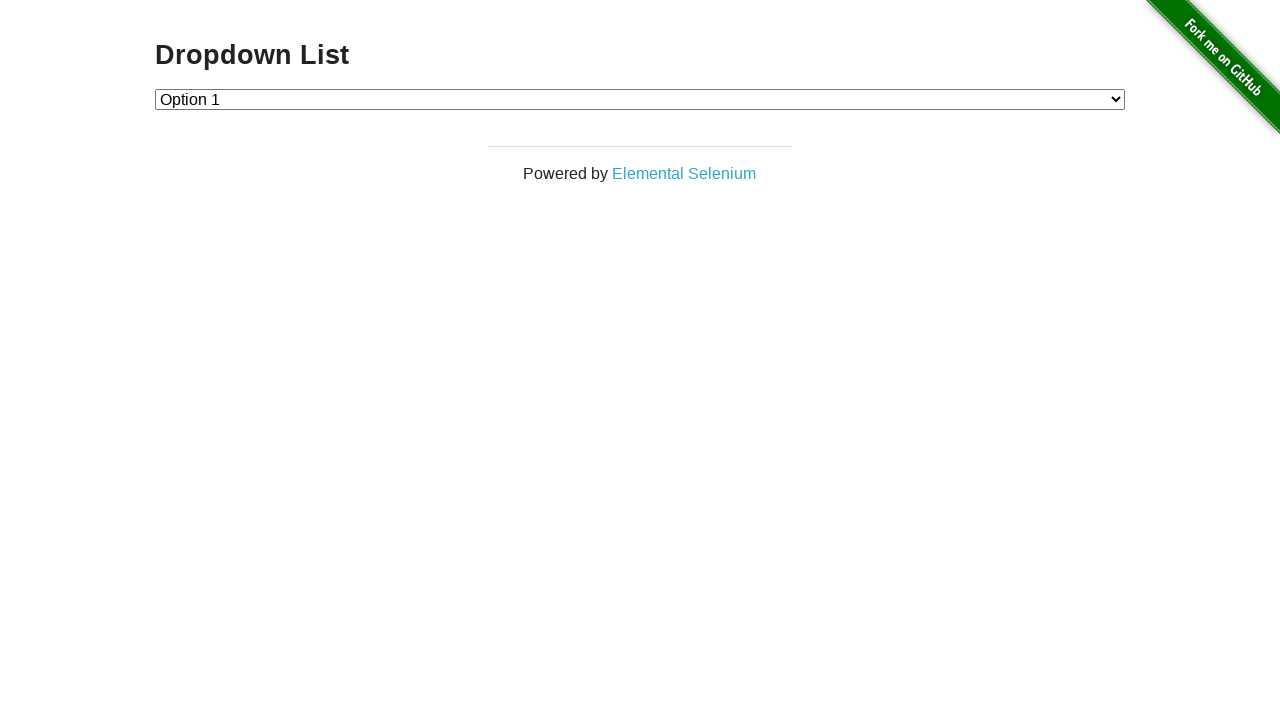

Navigated back to previous page
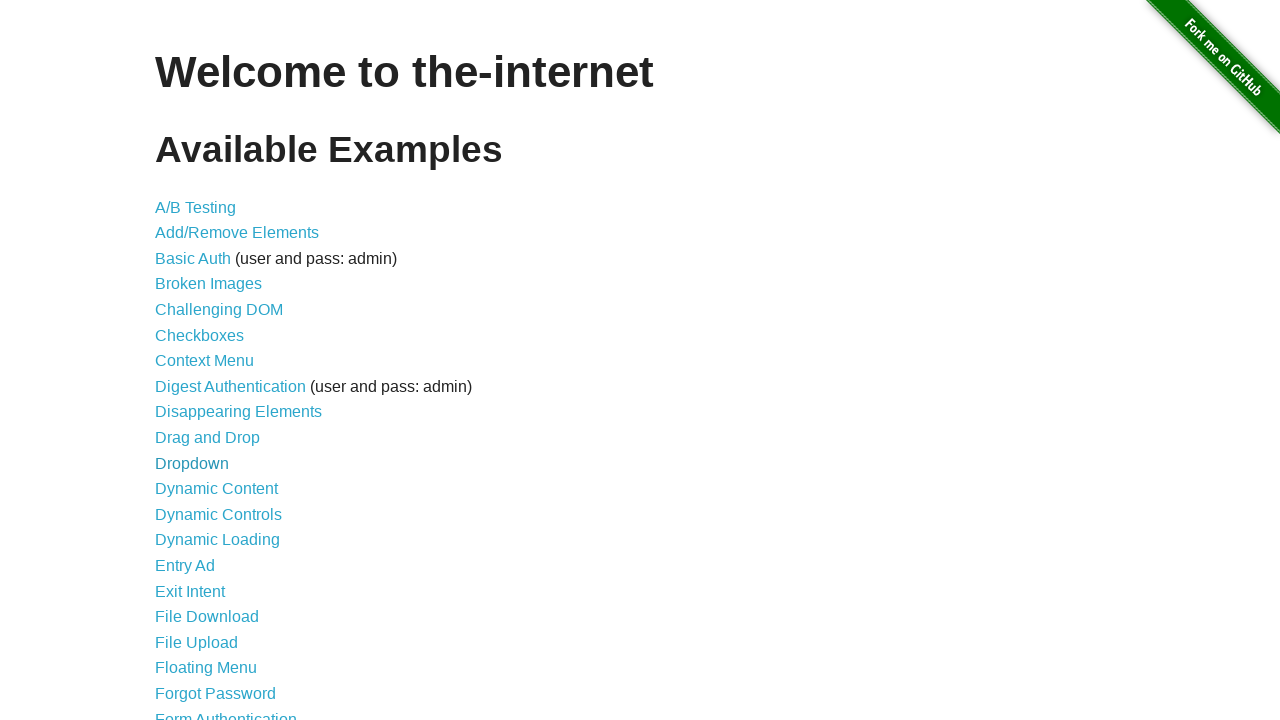

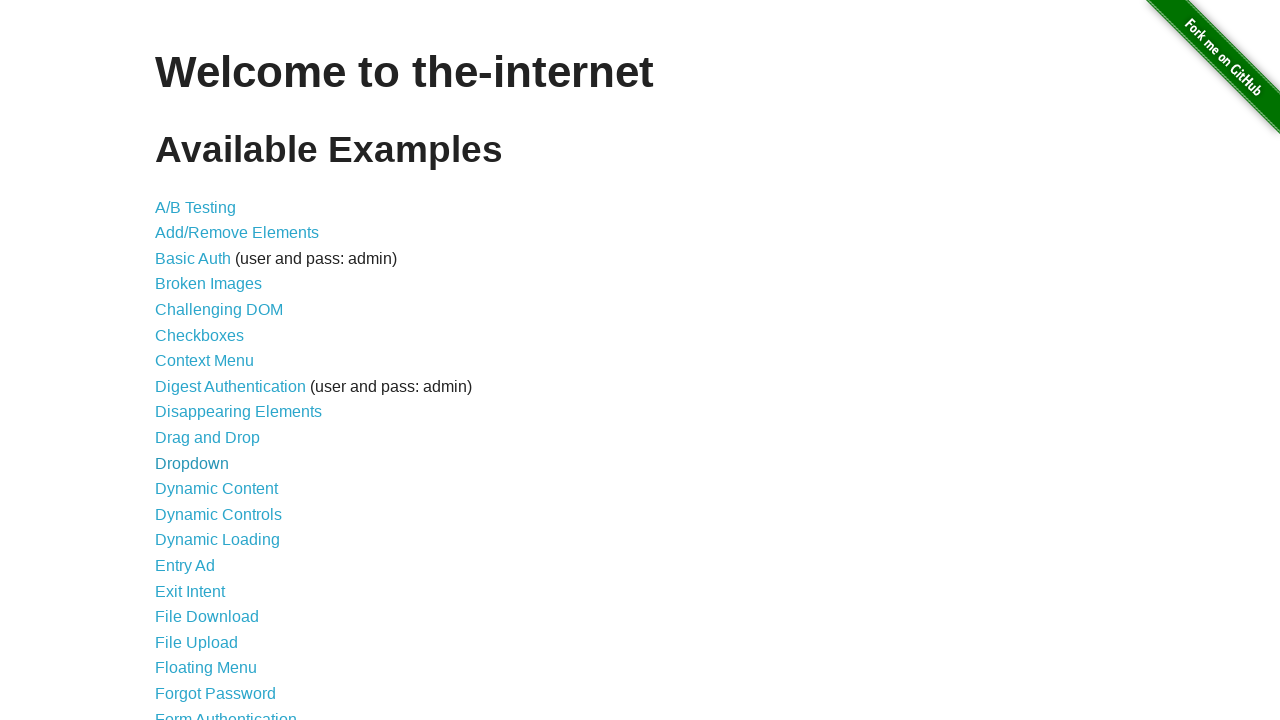